Tests a web form by filling a text input field with "Selenium" and clicking the submit button, then verifying a success message is displayed.

Starting URL: https://www.selenium.dev/selenium/web/web-form.html

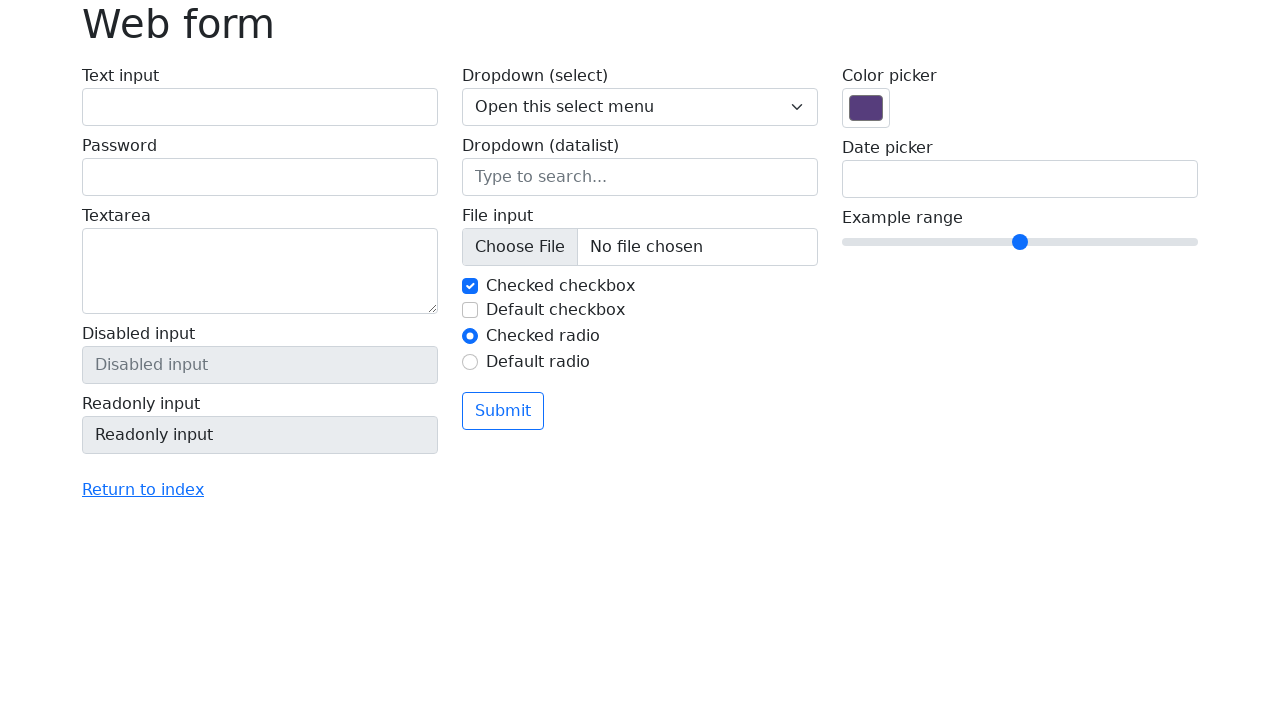

Filled text input field with 'Selenium' on input[name='my-text']
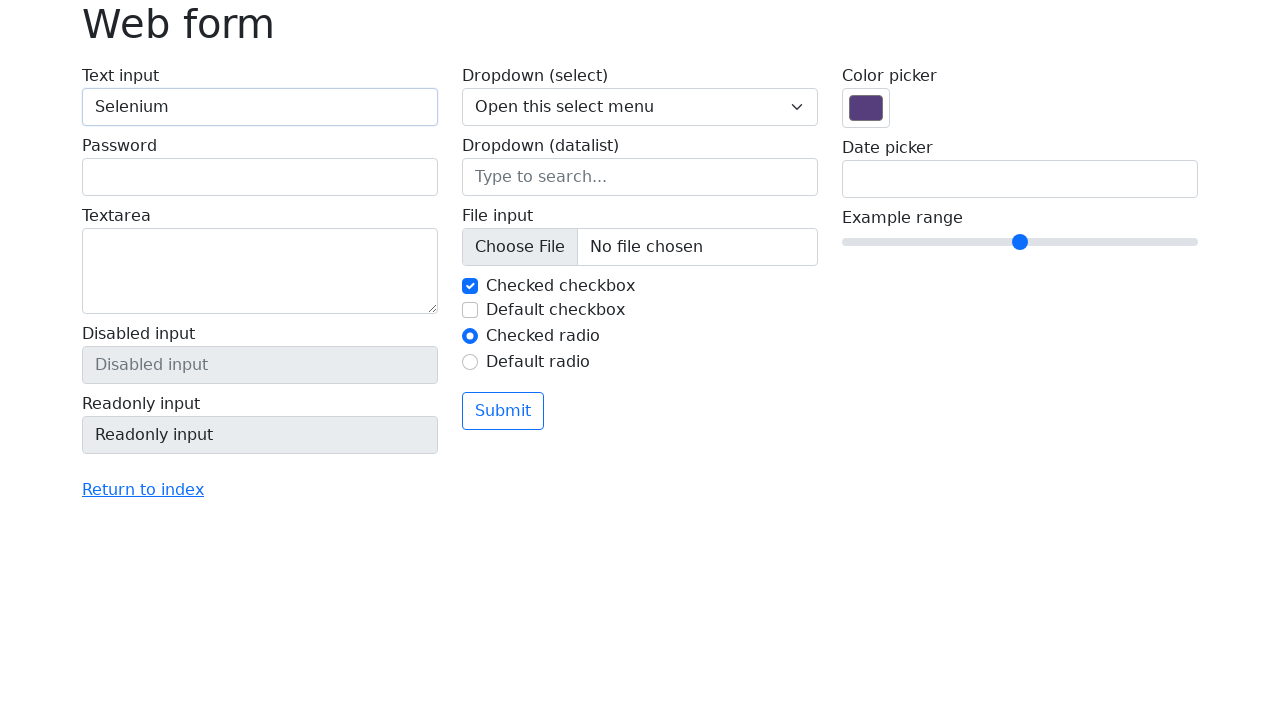

Clicked submit button at (503, 411) on button
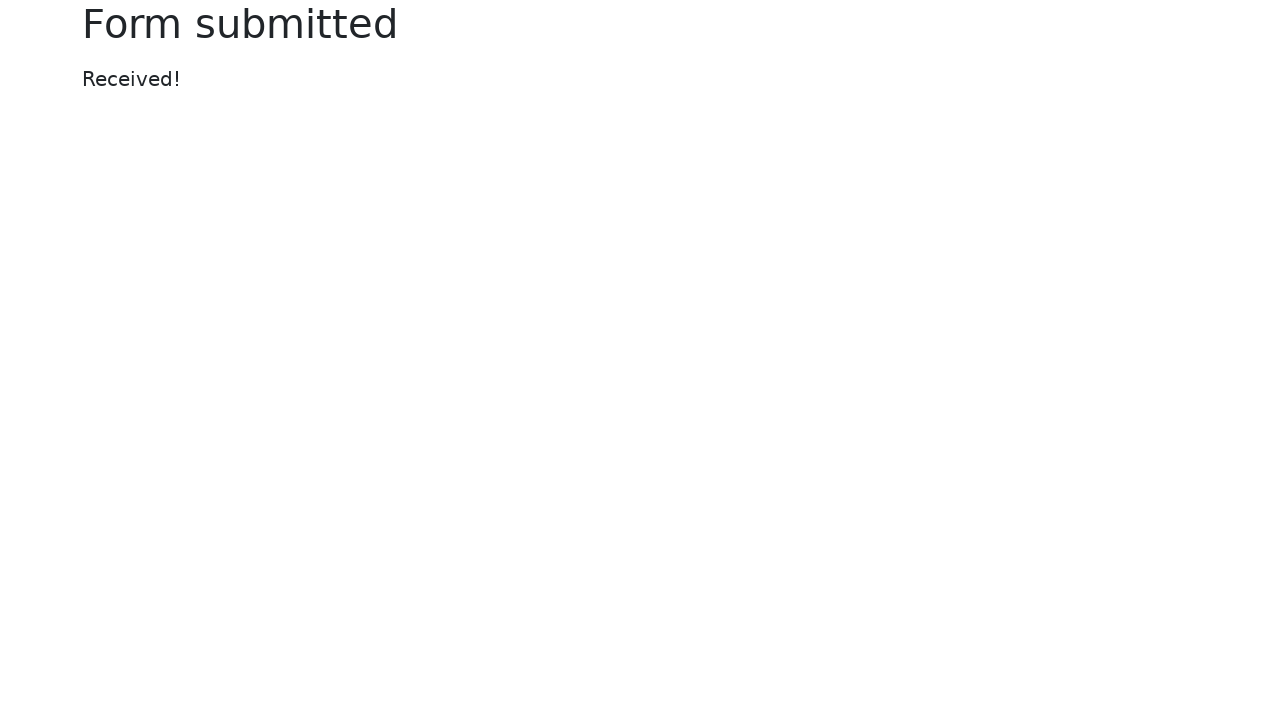

Success message appeared
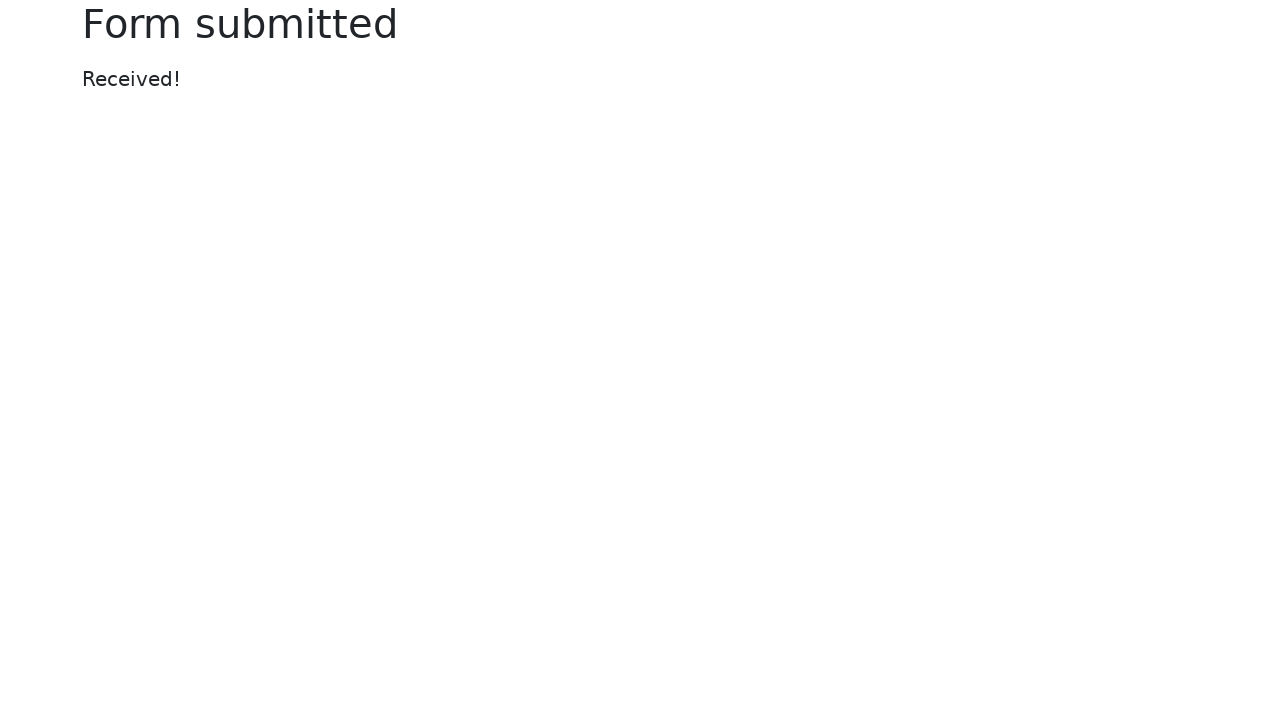

Retrieved success message text: Received!
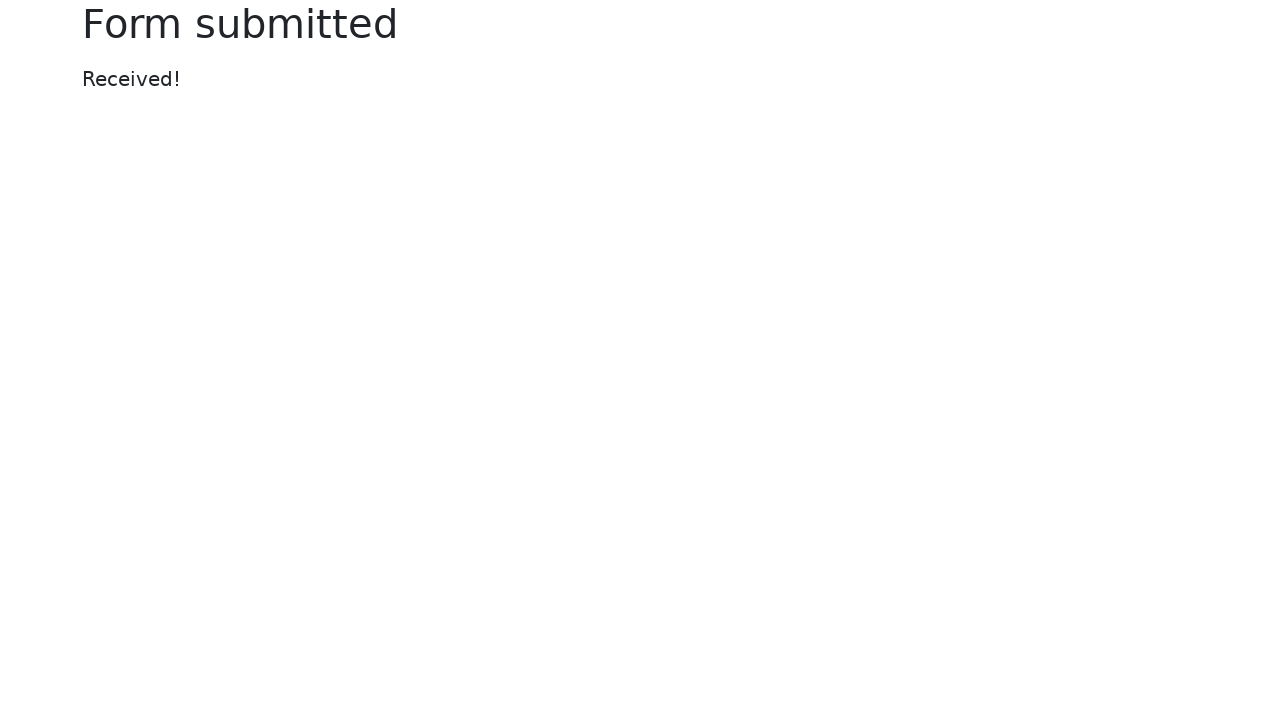

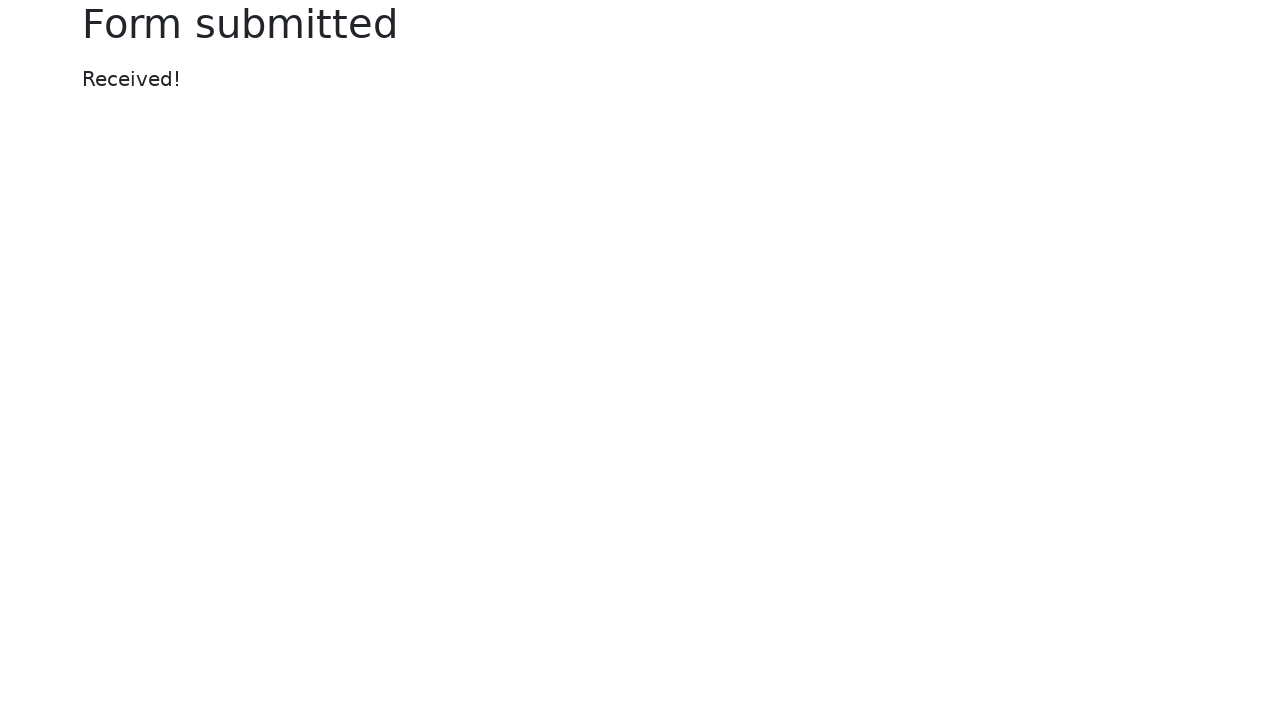